Tests a basic HTML form by filling username, password, selecting checkboxes, radio buttons, dropdown options, and submitting the form

Starting URL: https://testpages.eviltester.com/styled/basic-html-form-test.html

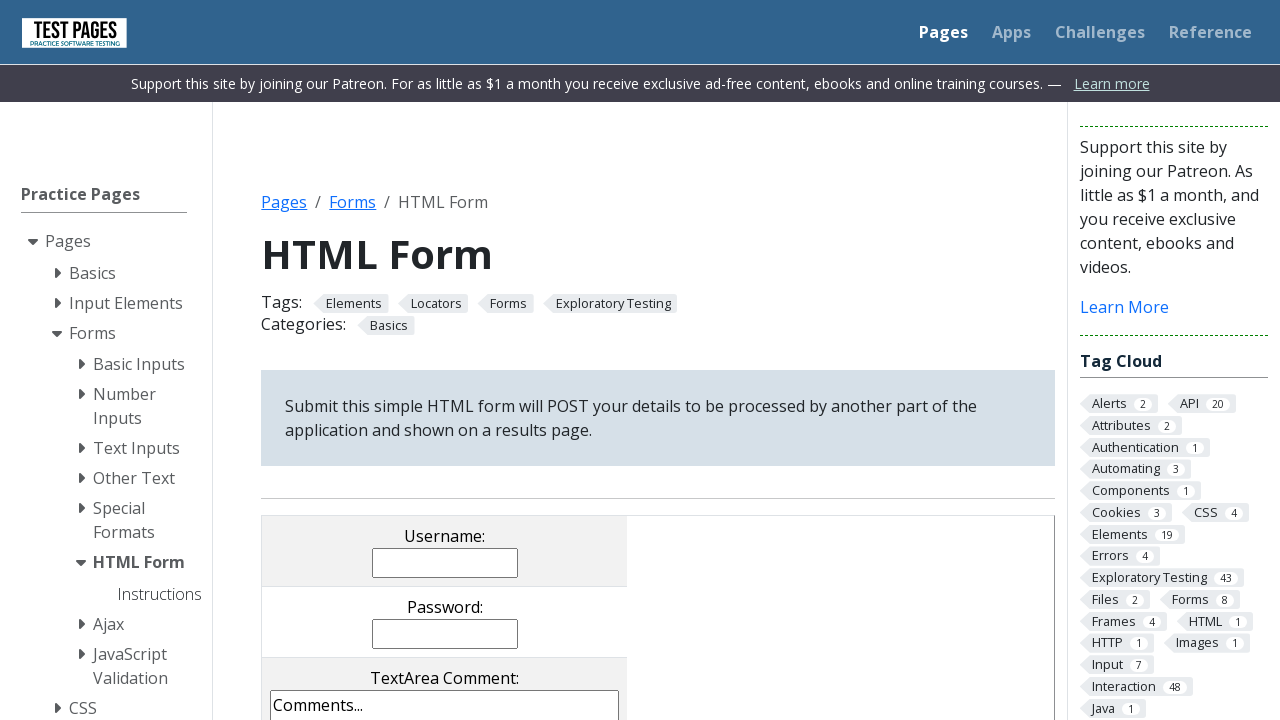

Filled username field with 'student' on input[name='username']
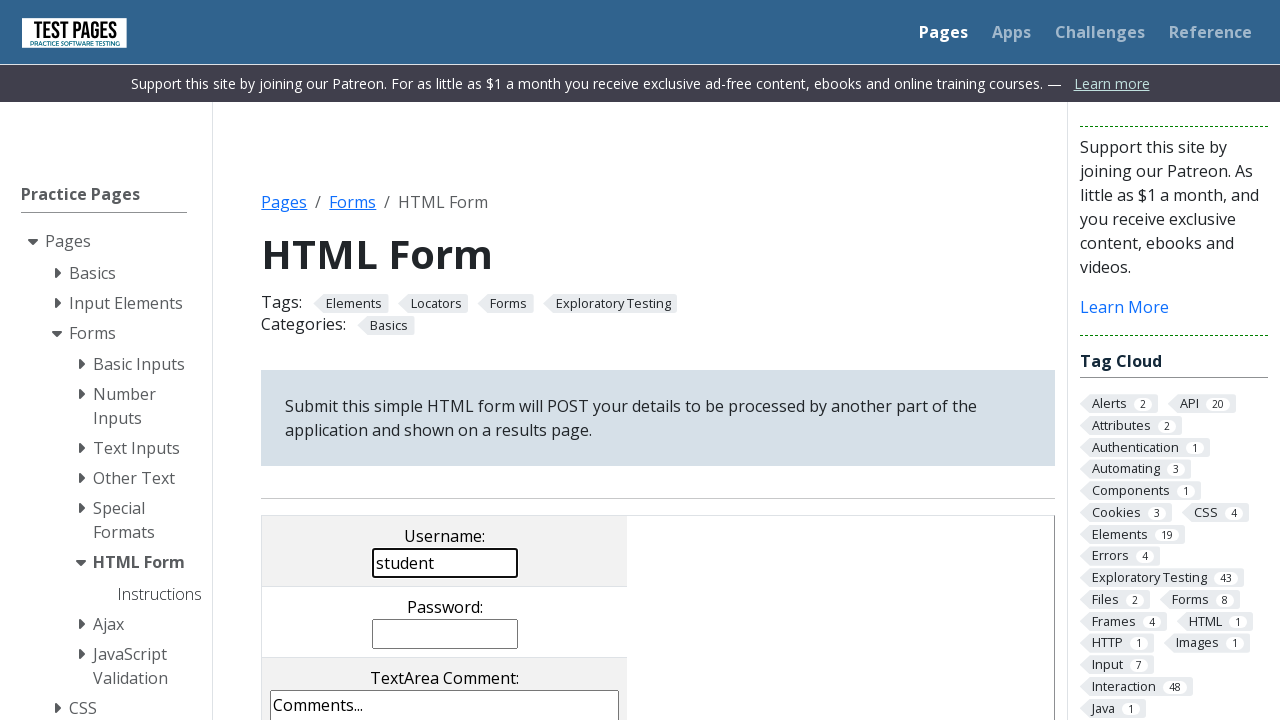

Filled password field with '123456789' on input[name='password']
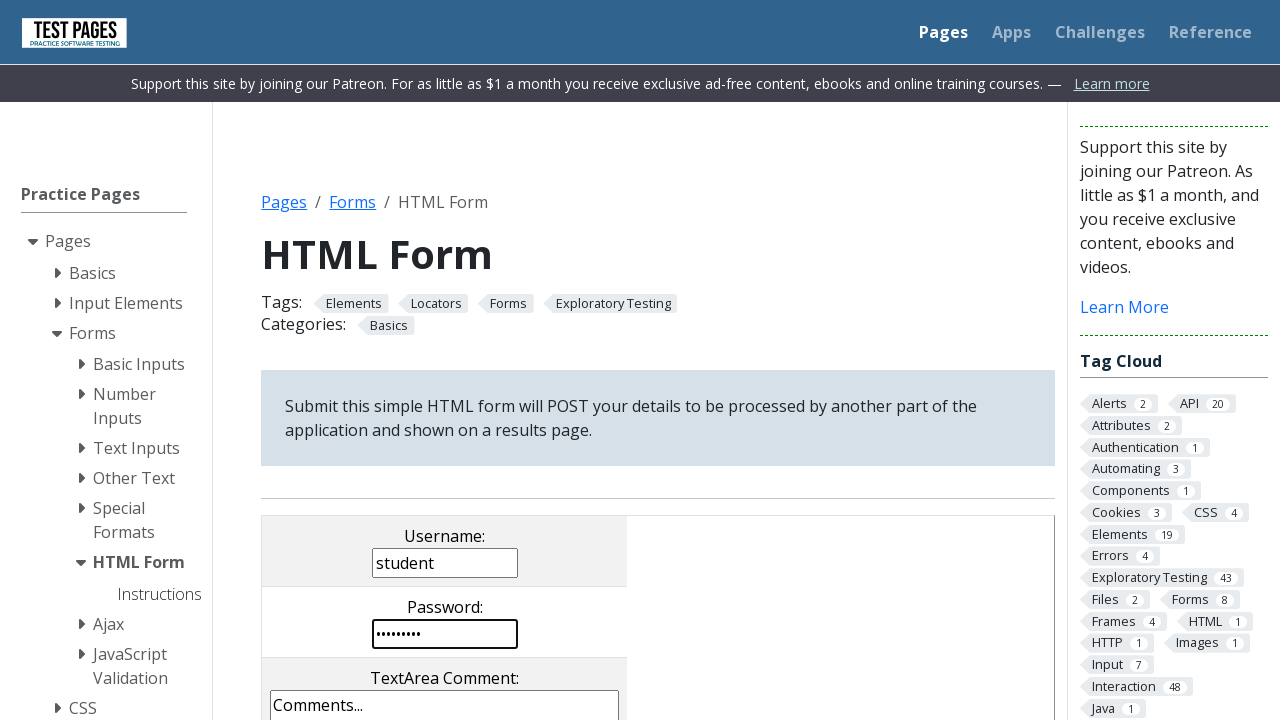

Selected checkbox cb1 at (299, 360) on input[value='cb1']
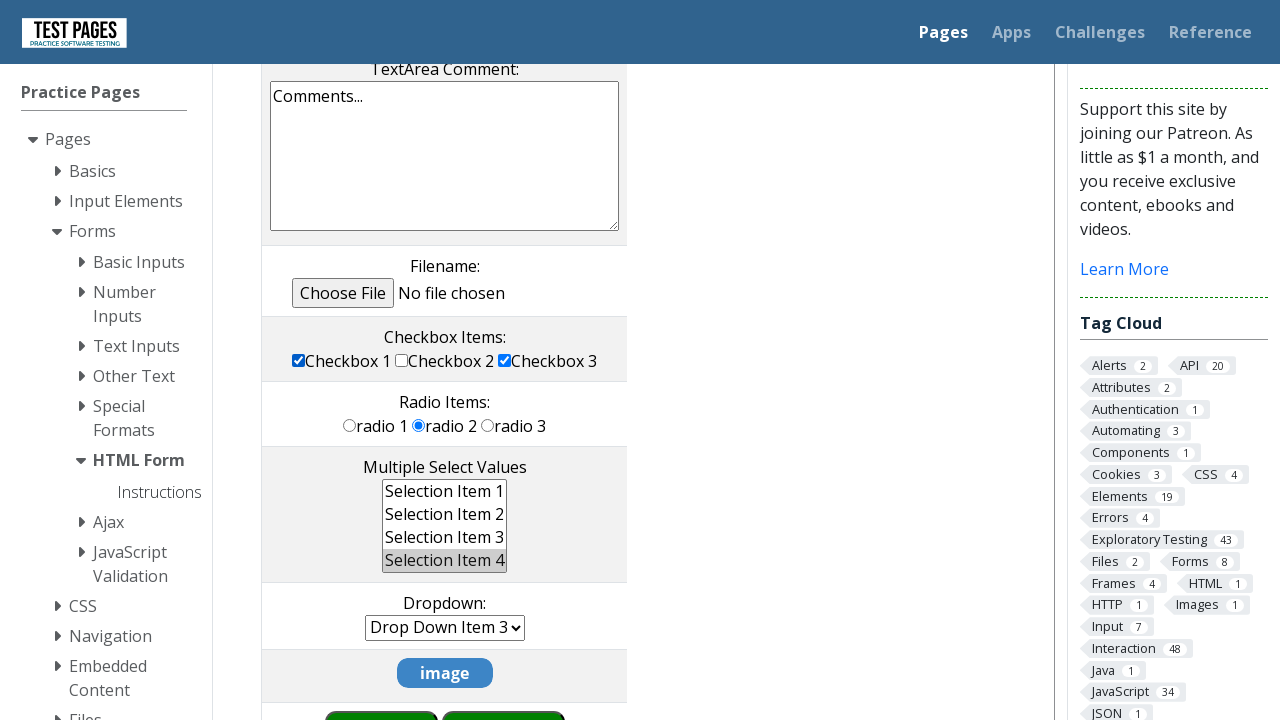

Selected radio button rd2 at (419, 425) on input[value='rd2']
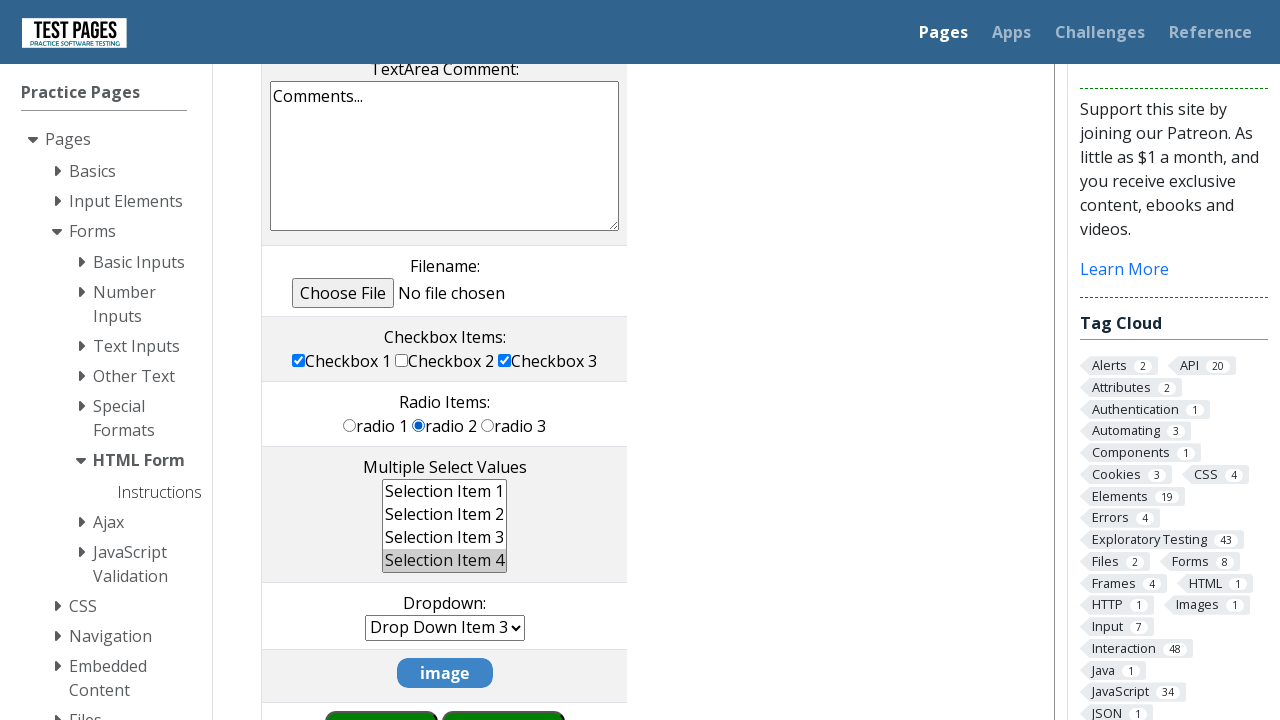

Selected ms1 from multiple select dropdown on select[name='multipleselect[]']
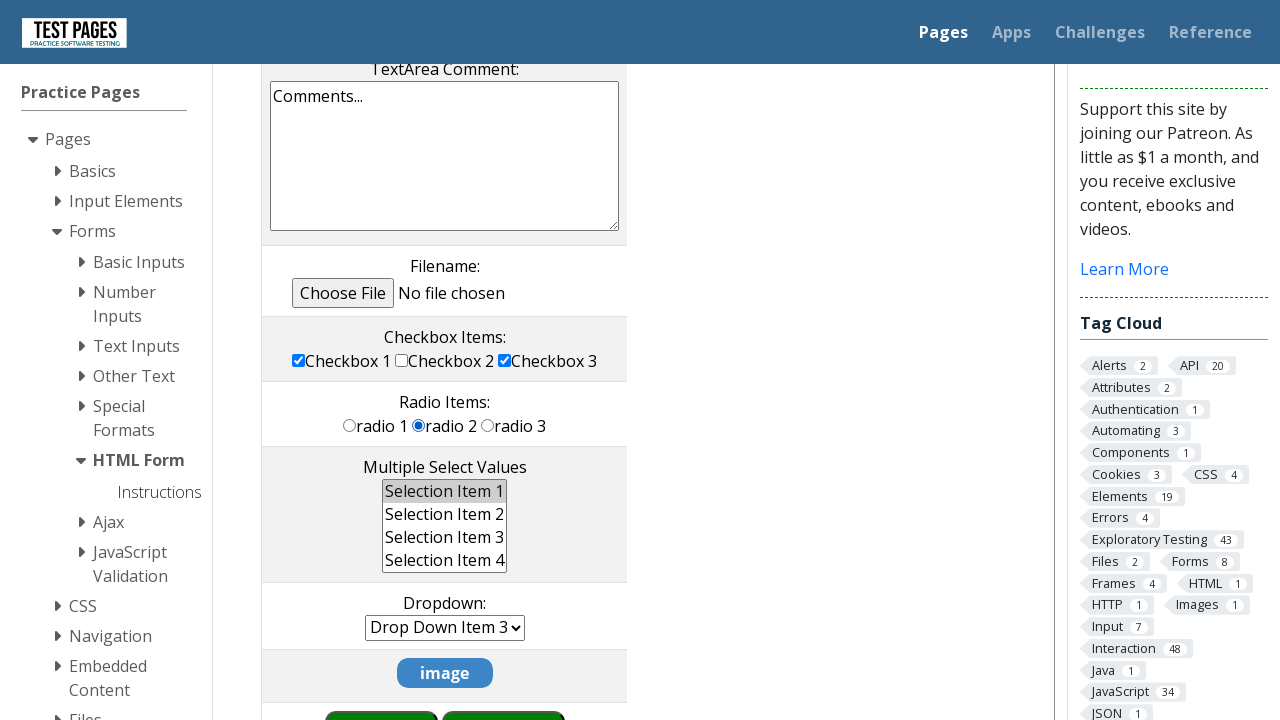

Selected dd4 from dropdown on select[name='dropdown']
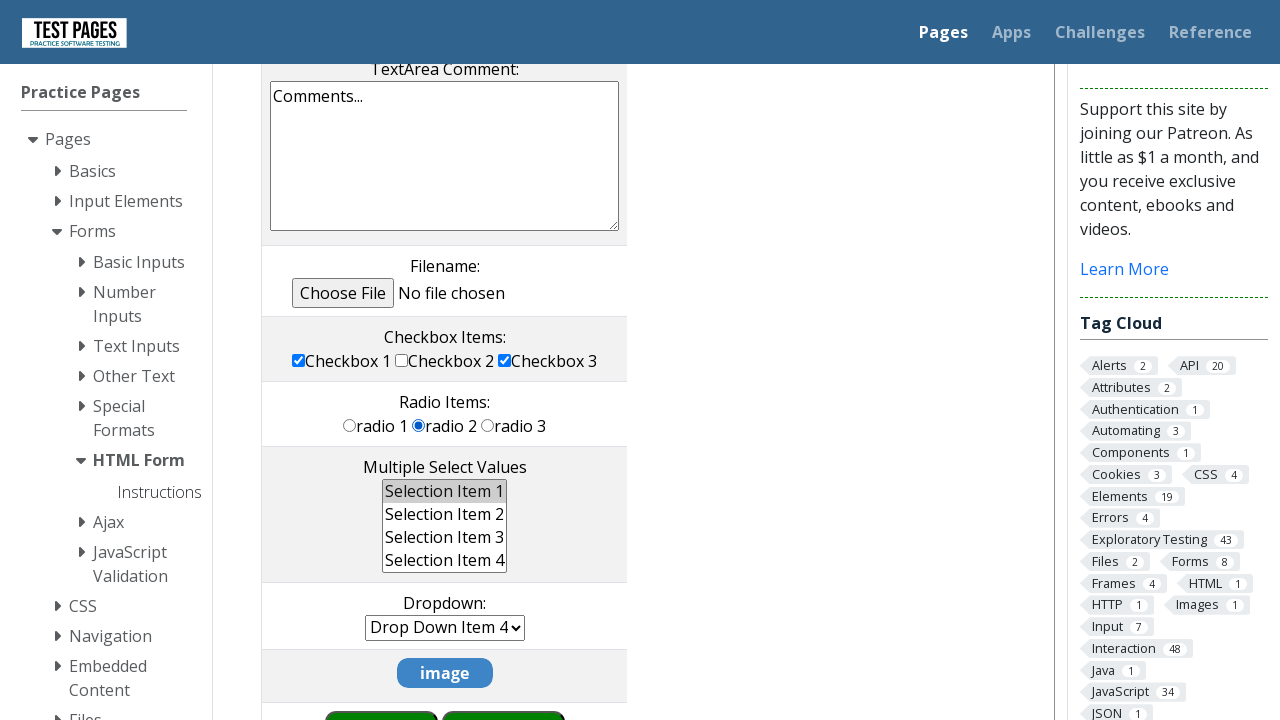

Clicked submit button to submit the form at (504, 690) on input[value='submit']
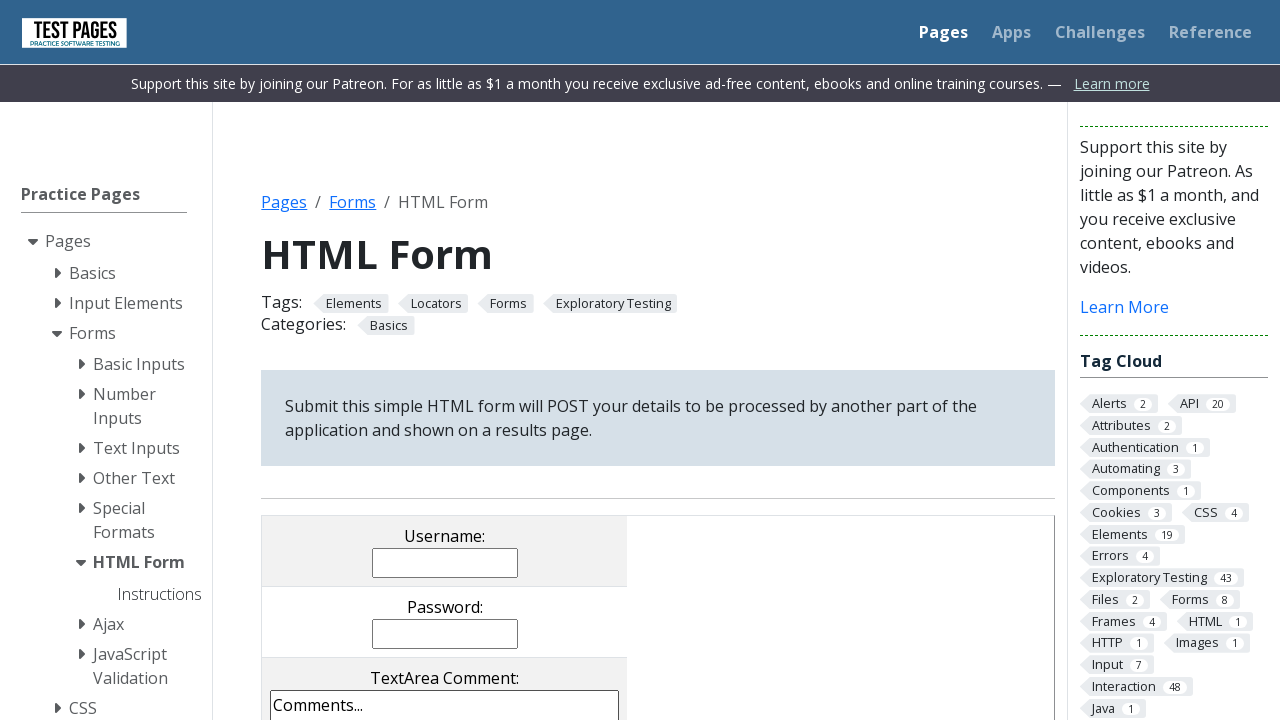

Results page loaded with username value confirmation
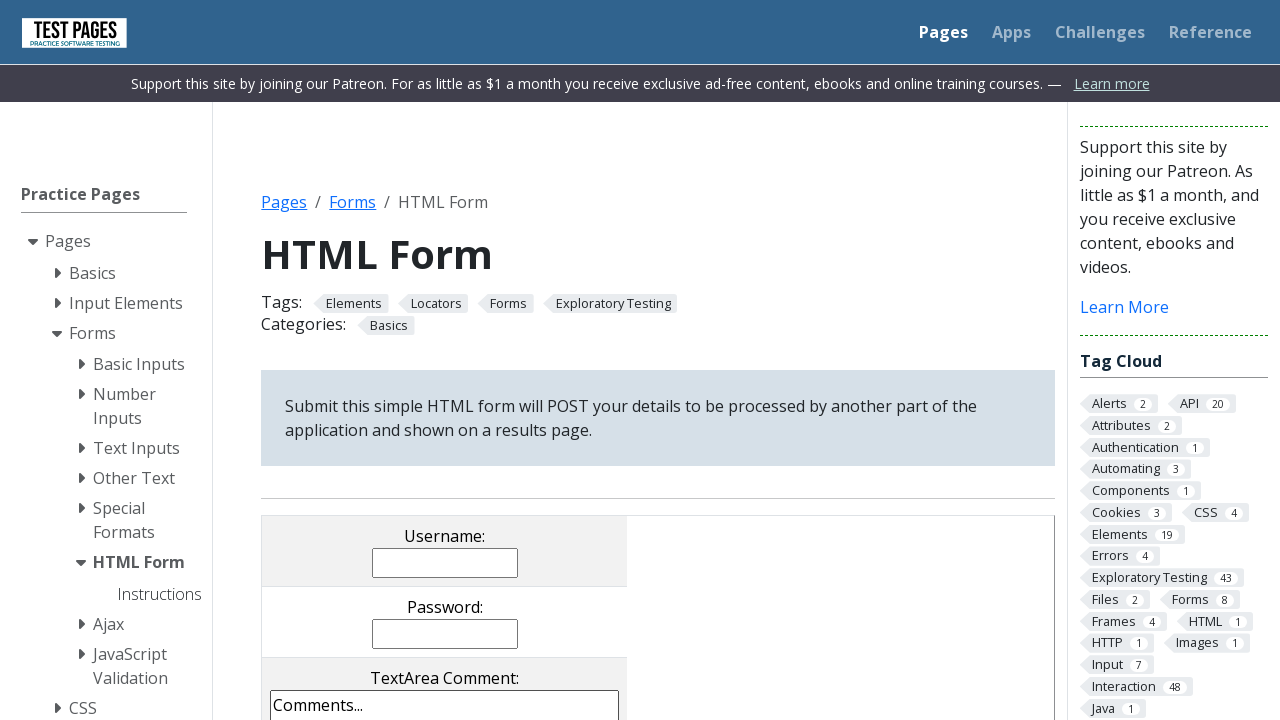

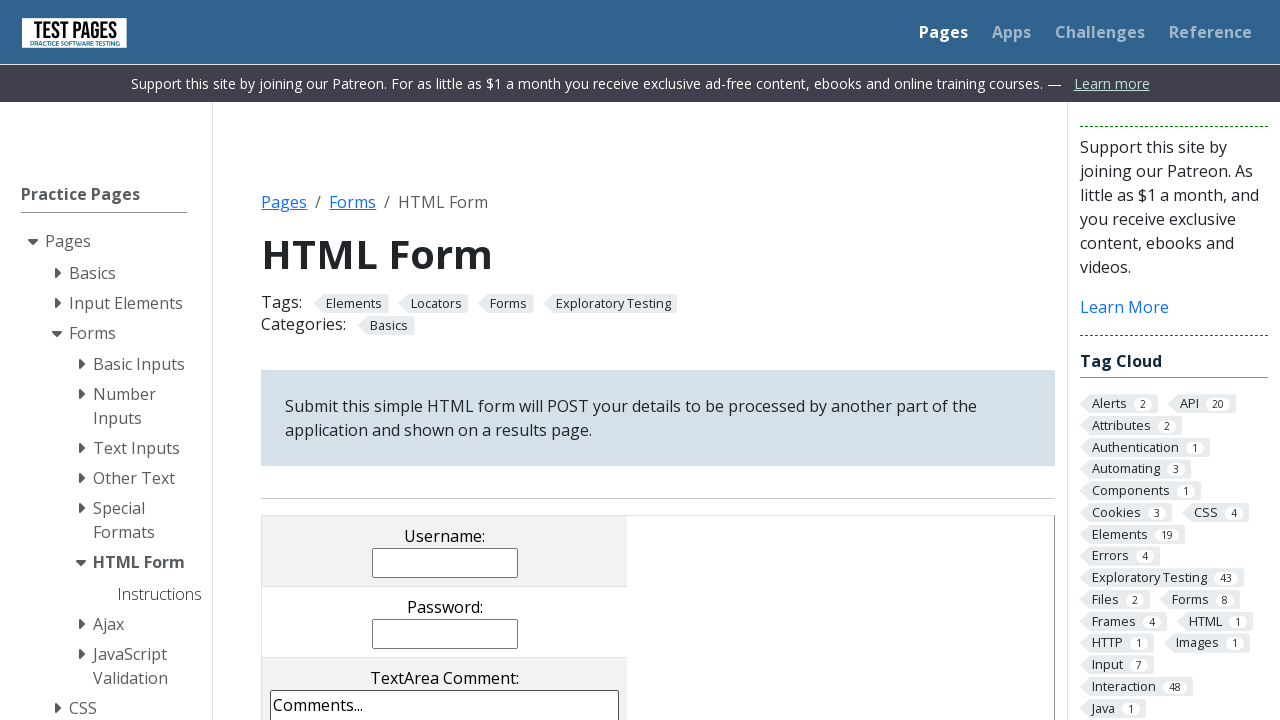